Tests form submission with invalid email format to verify form handling

Starting URL: https://parabank.parasoft.com/parabank/contact.htm

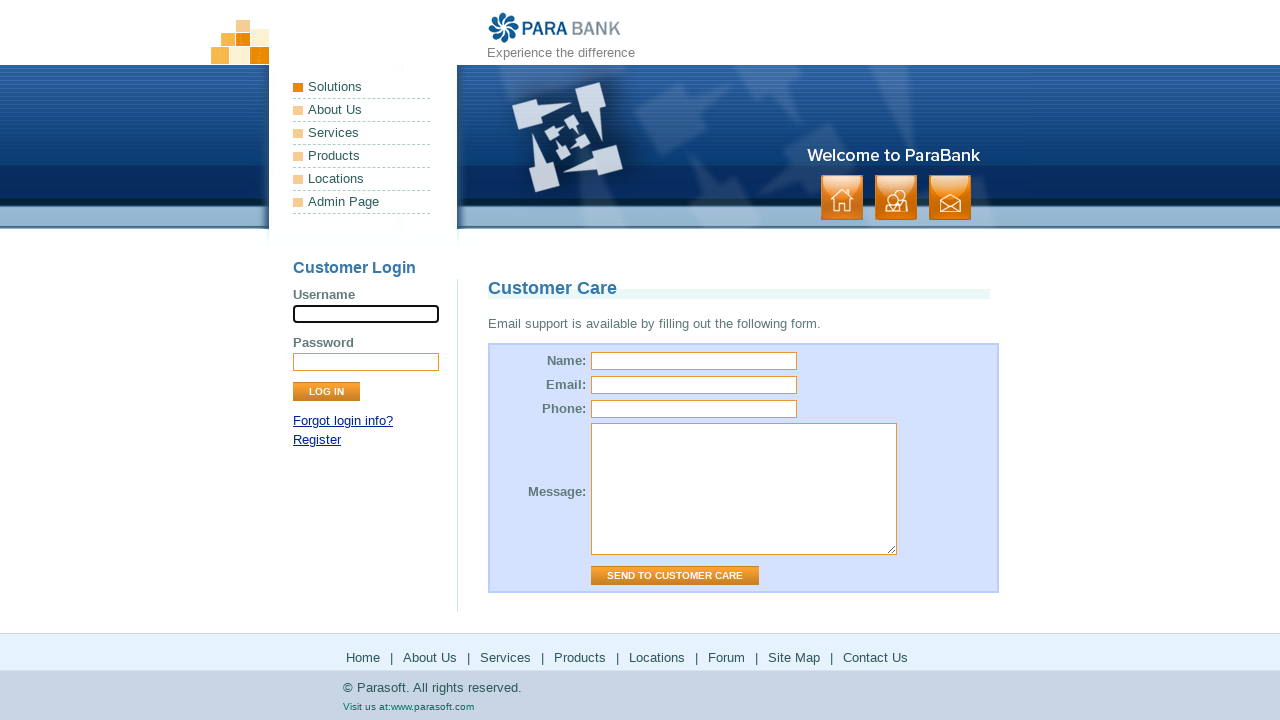

Clicked on name field at (694, 361) on #name
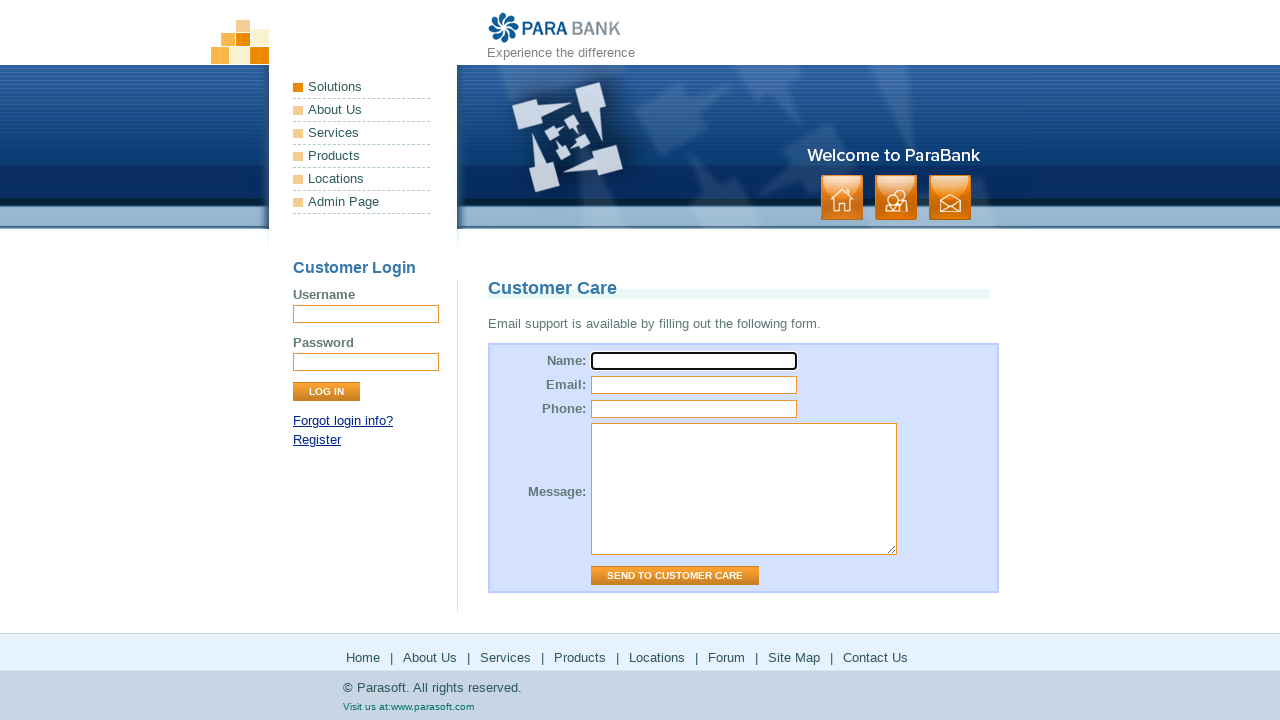

Filled name field with 'Michael Brown' on #name
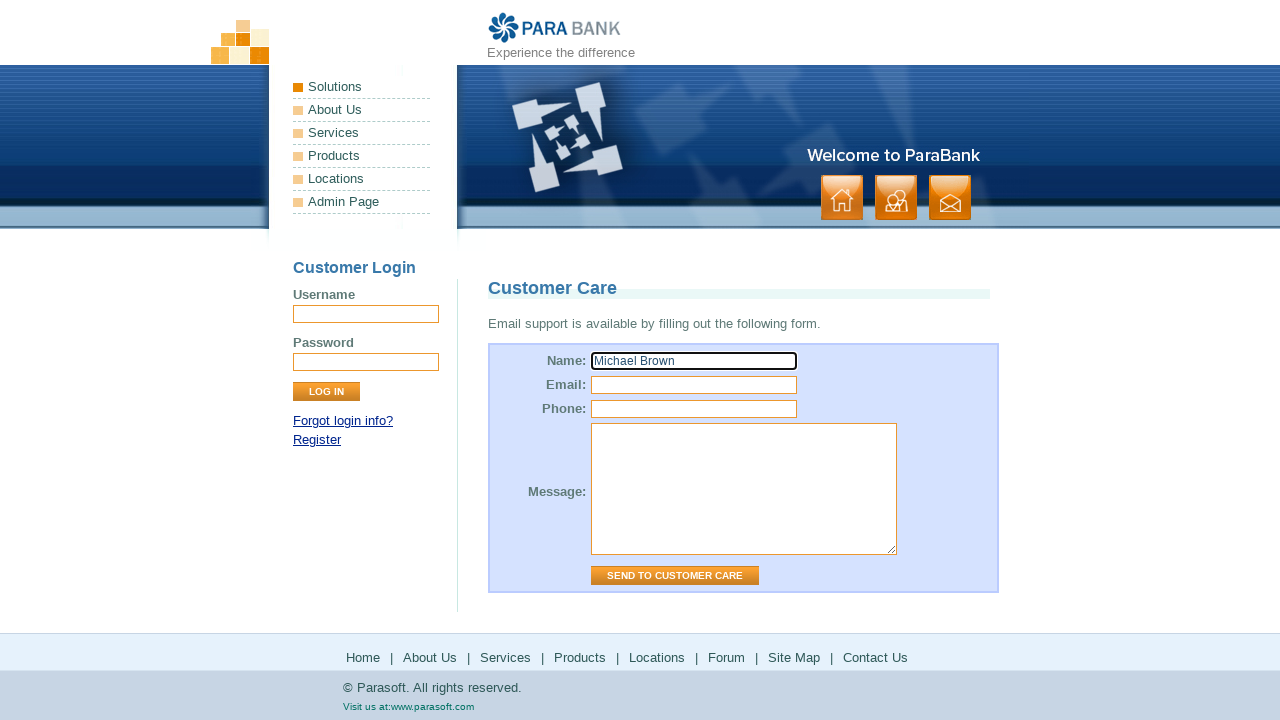

Clicked on email field at (694, 385) on #email
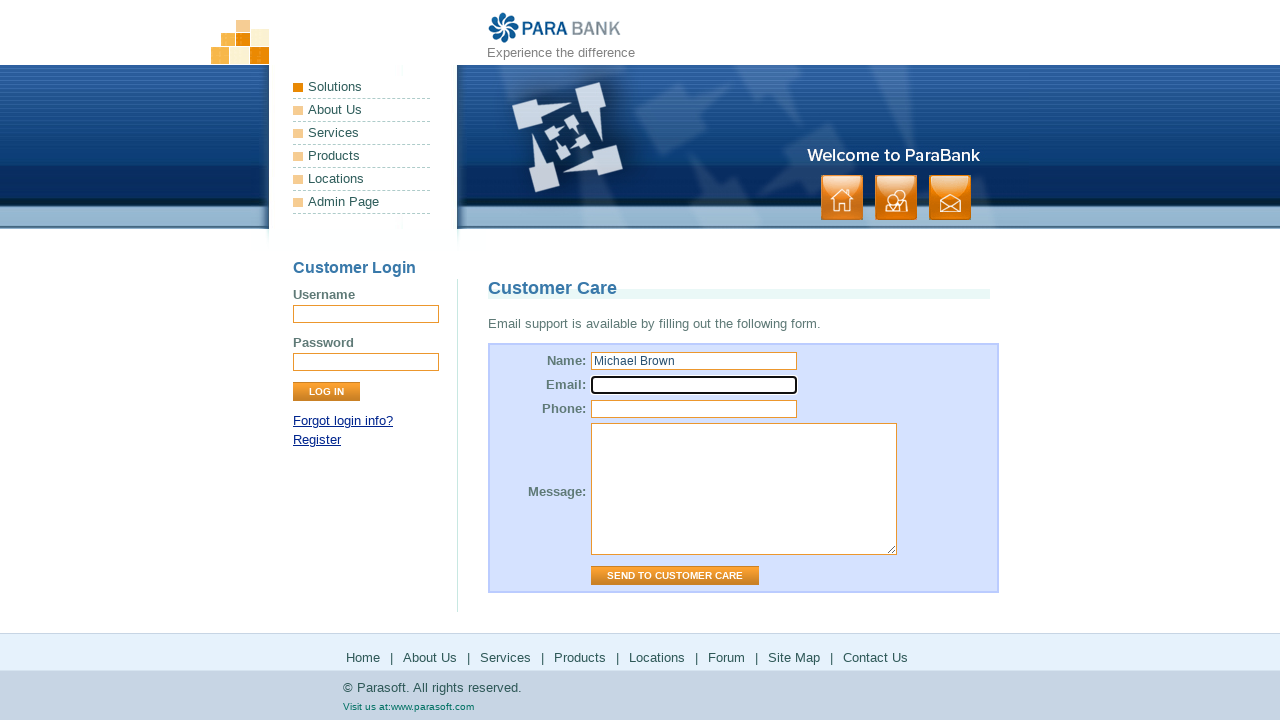

Filled email field with invalid format 'invalid-email' on #email
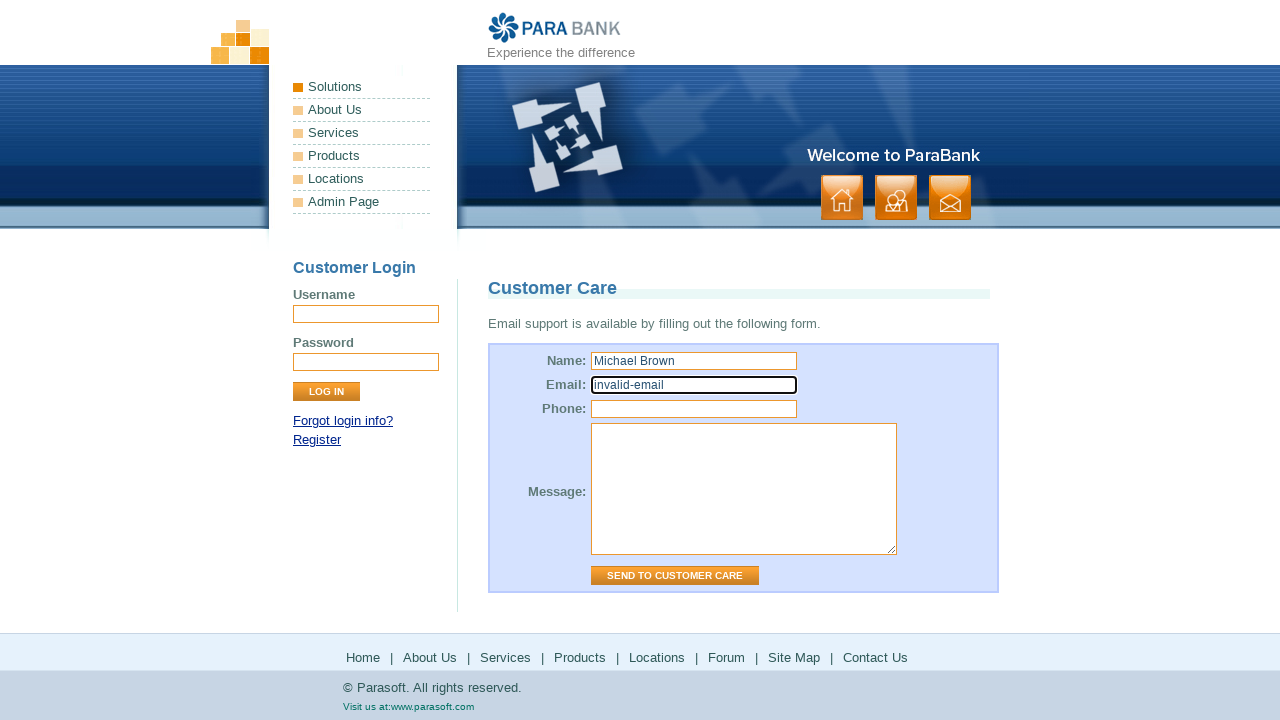

Clicked on phone field at (694, 409) on #phone
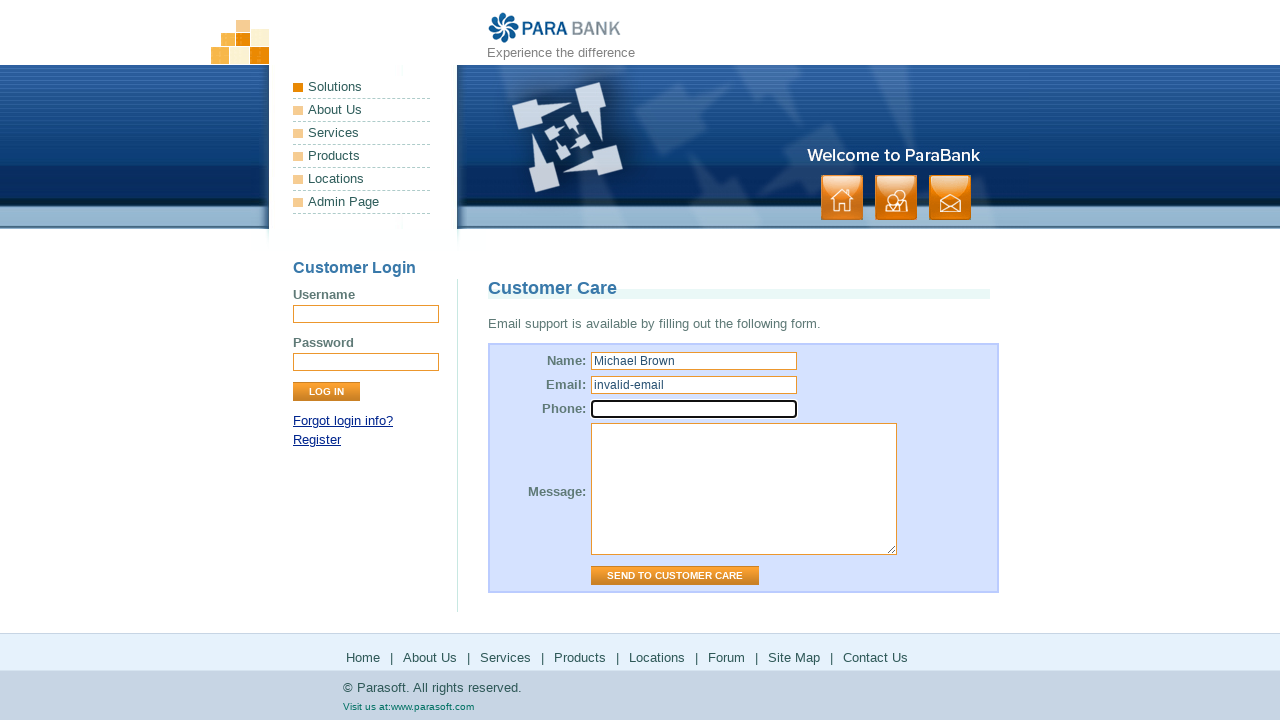

Filled phone field with '5552468135' on #phone
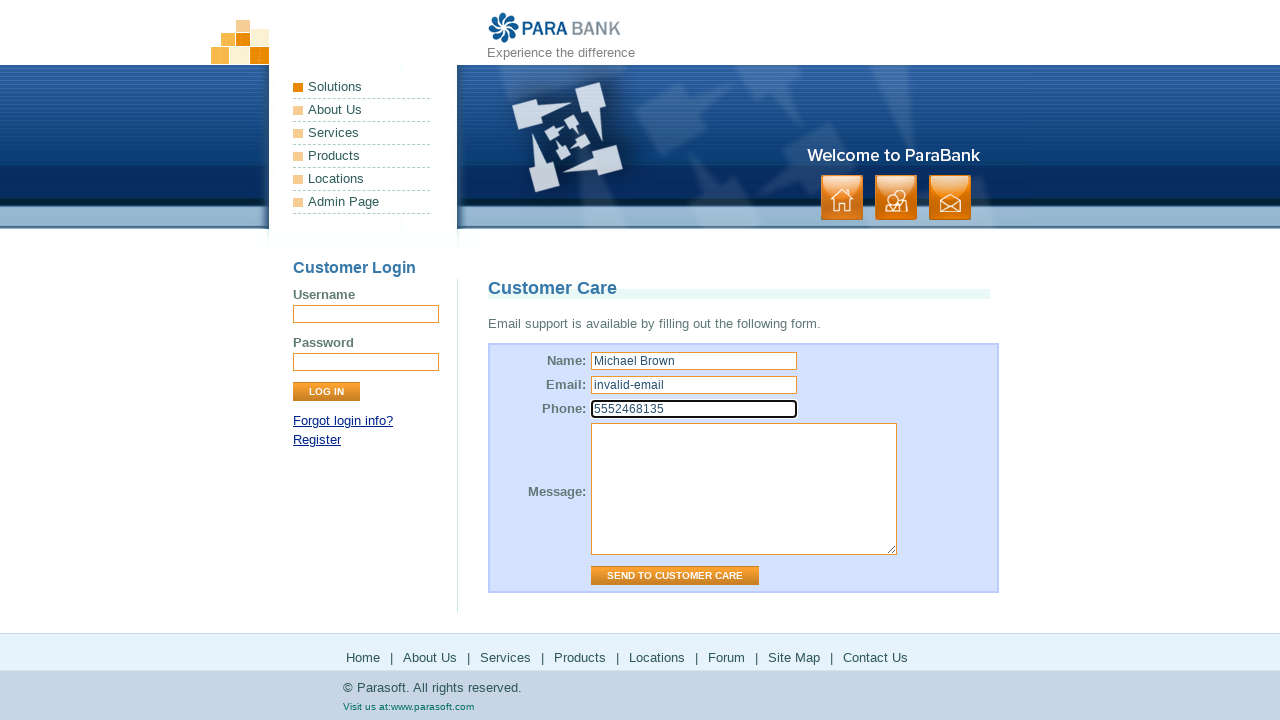

Clicked on message field at (744, 489) on #message
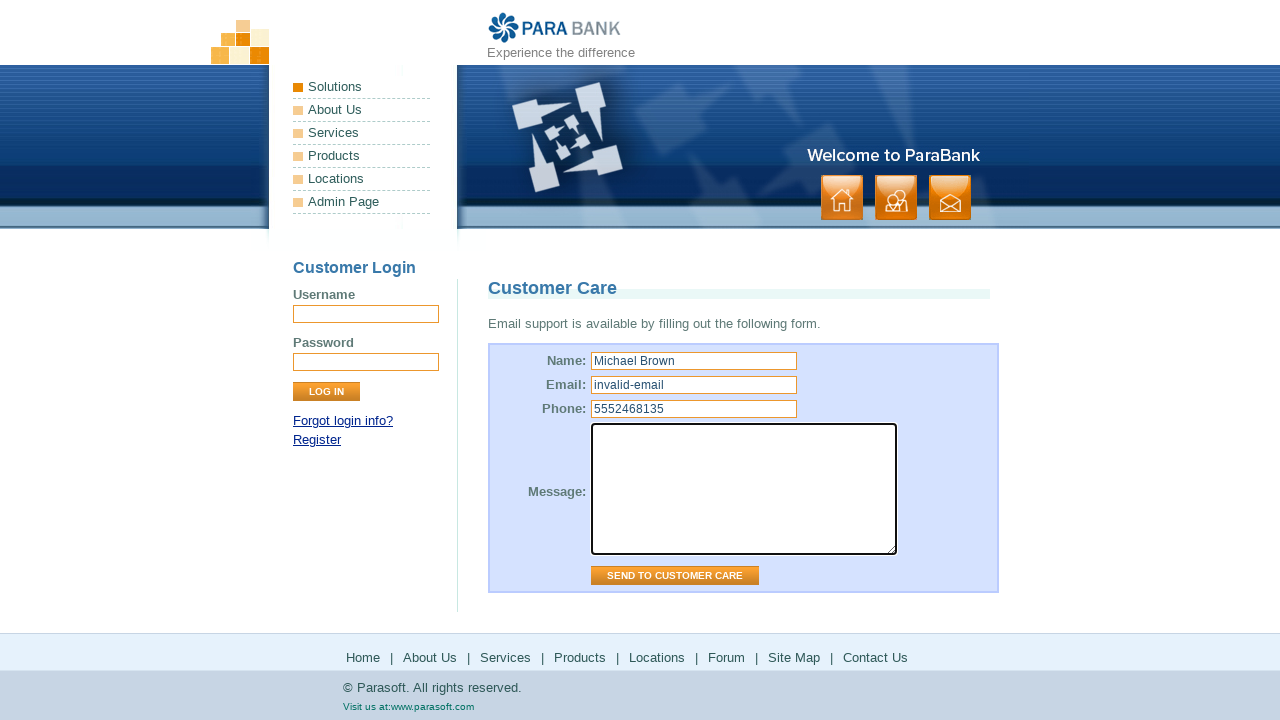

Filled message field with 'Please contact me regarding services' on #message
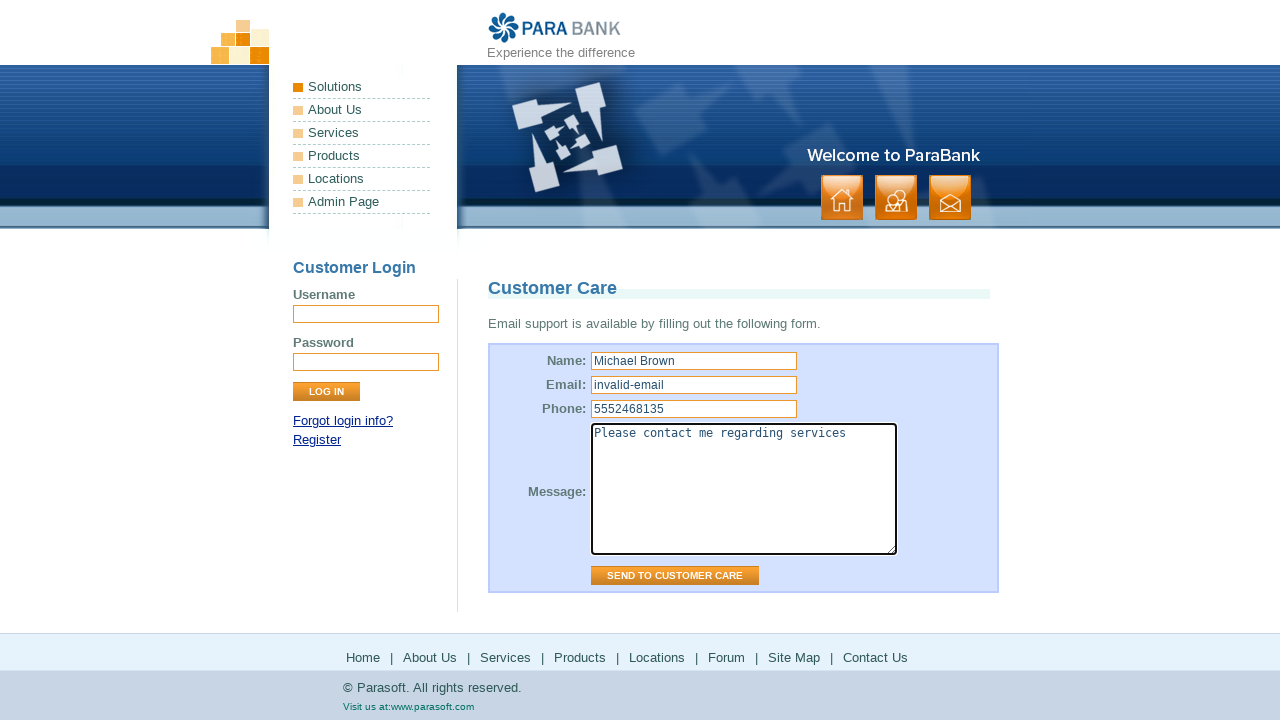

Clicked submit button to submit contact form with invalid email at (675, 576) on td > .button
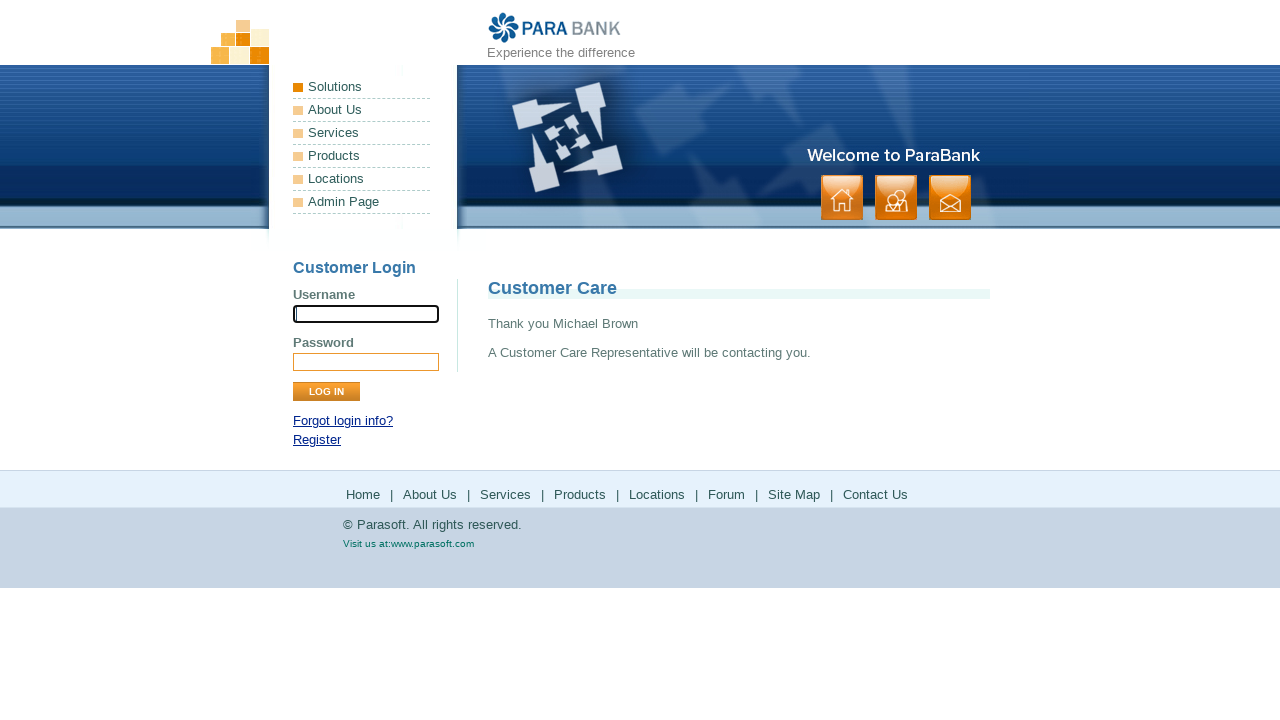

Waited for form response to load
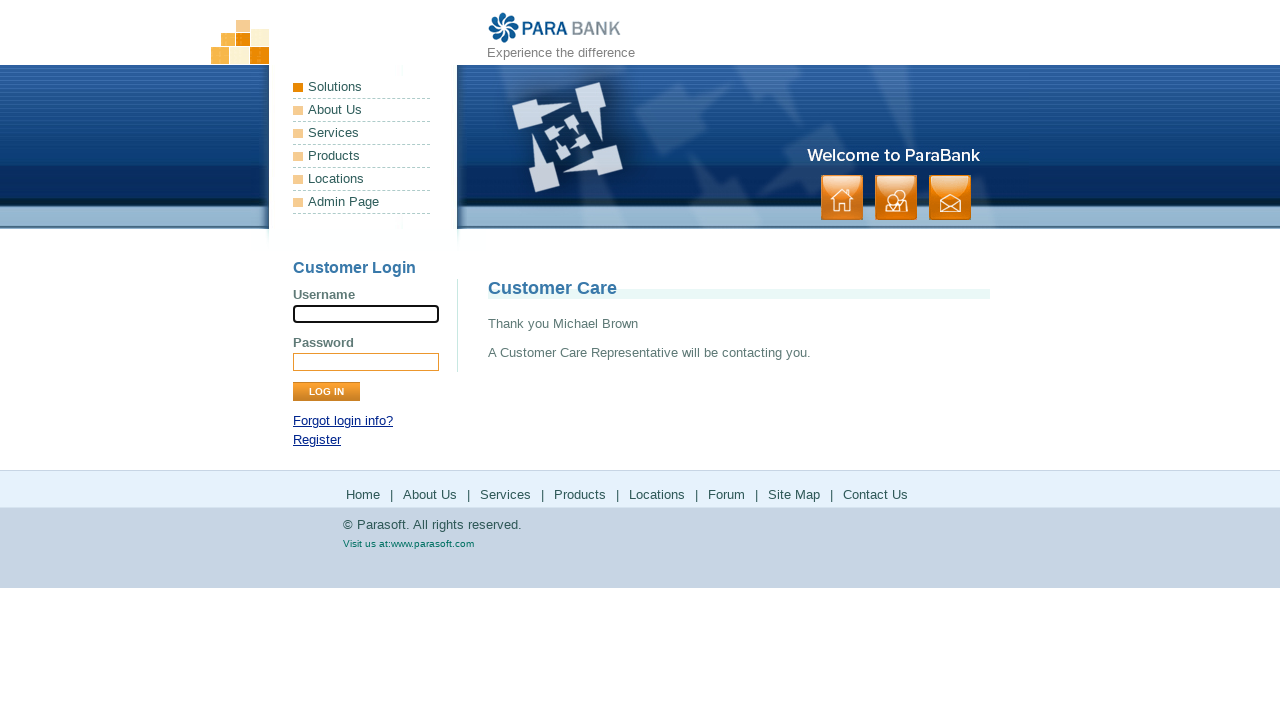

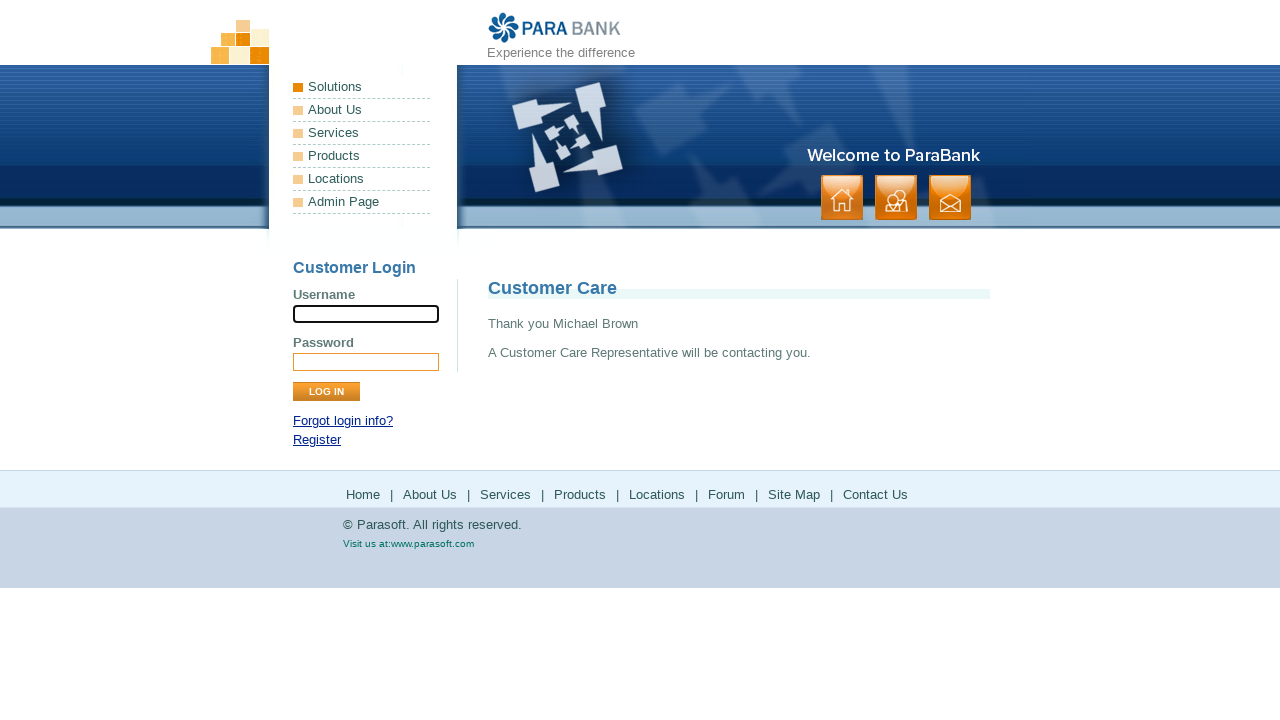